Opens a new window, verifies its heading, closes it, and returns to verify the main window heading

Starting URL: https://the-internet.herokuapp.com/windows

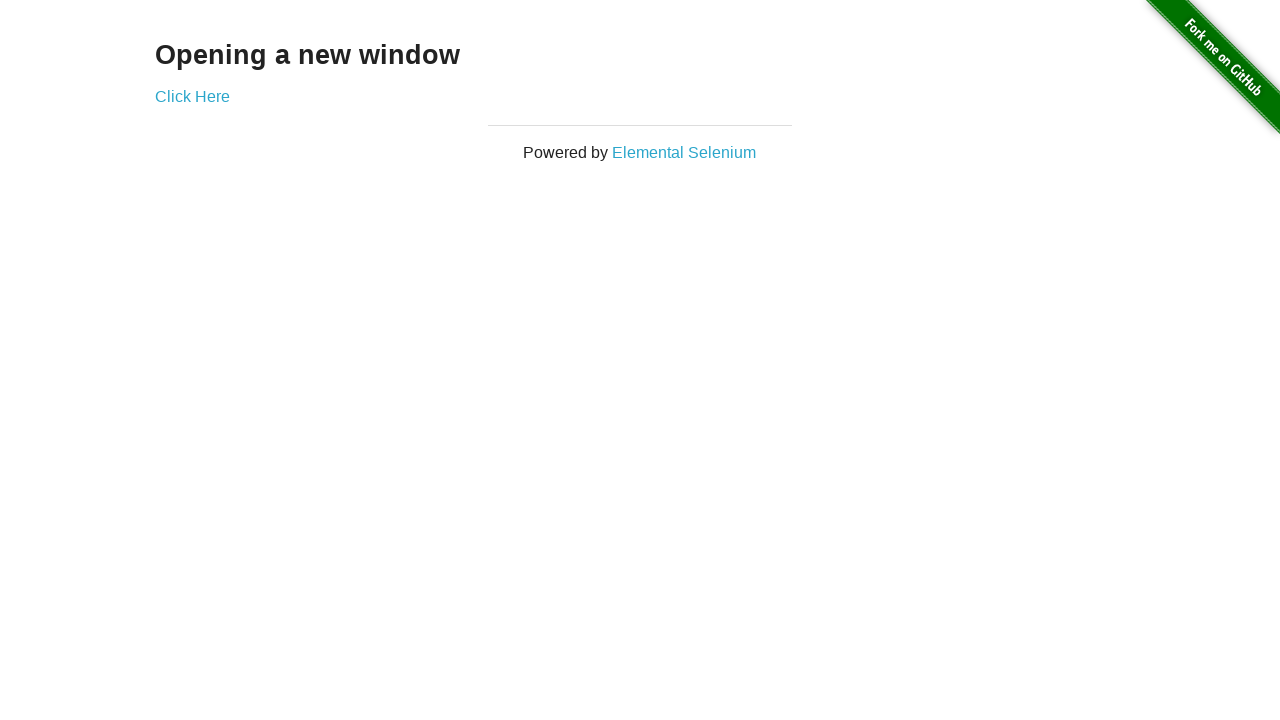

Navigated to Windows test page
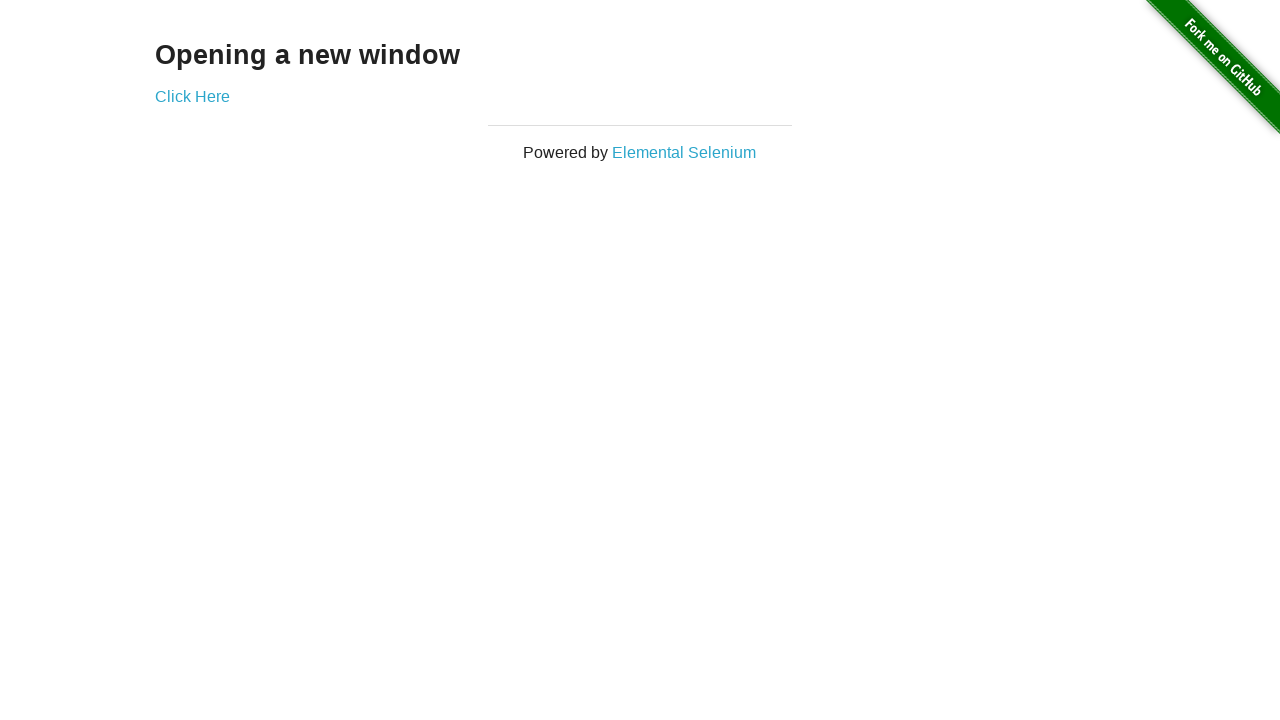

Clicked link to open new window at (192, 96) on a[href='/windows/new']
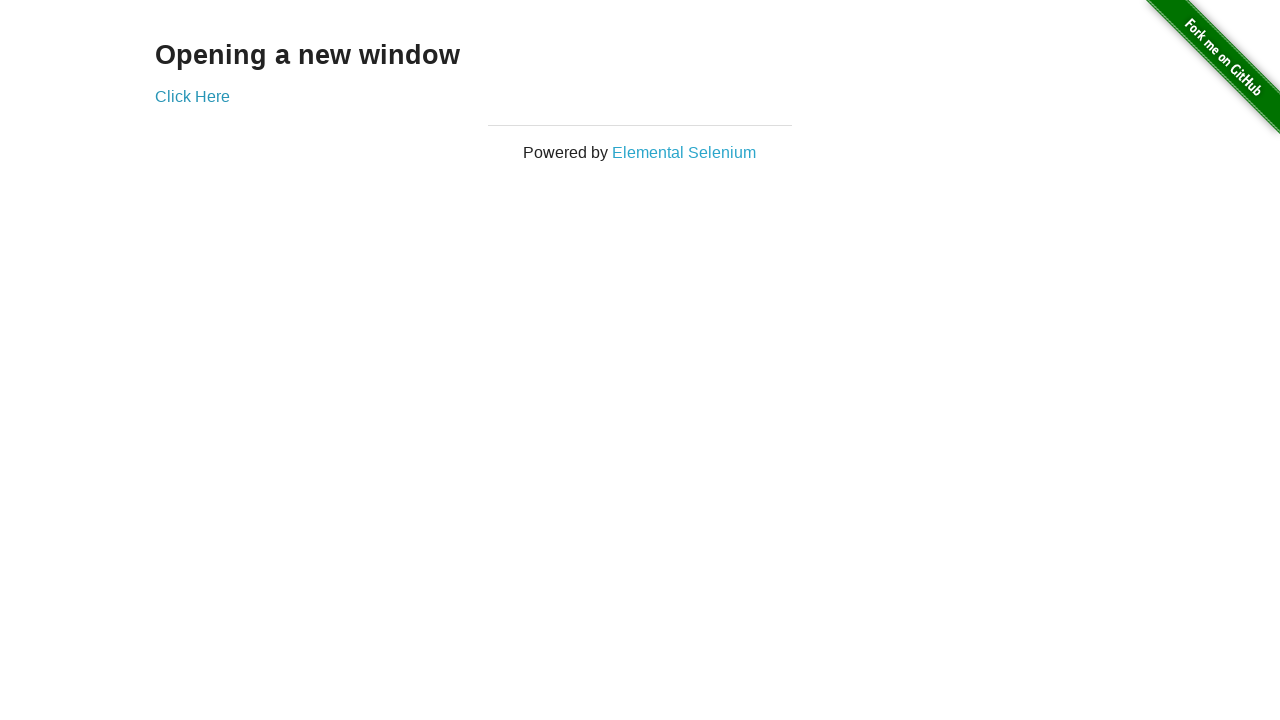

New window loaded
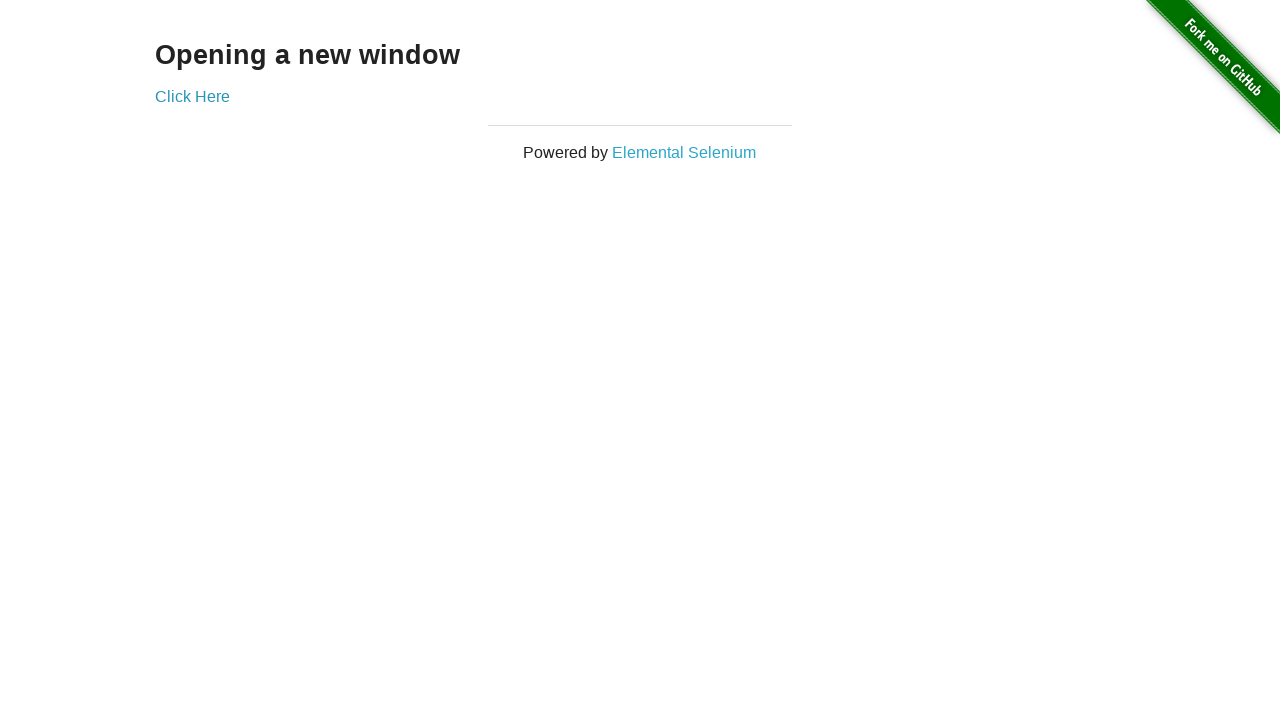

Retrieved new window heading
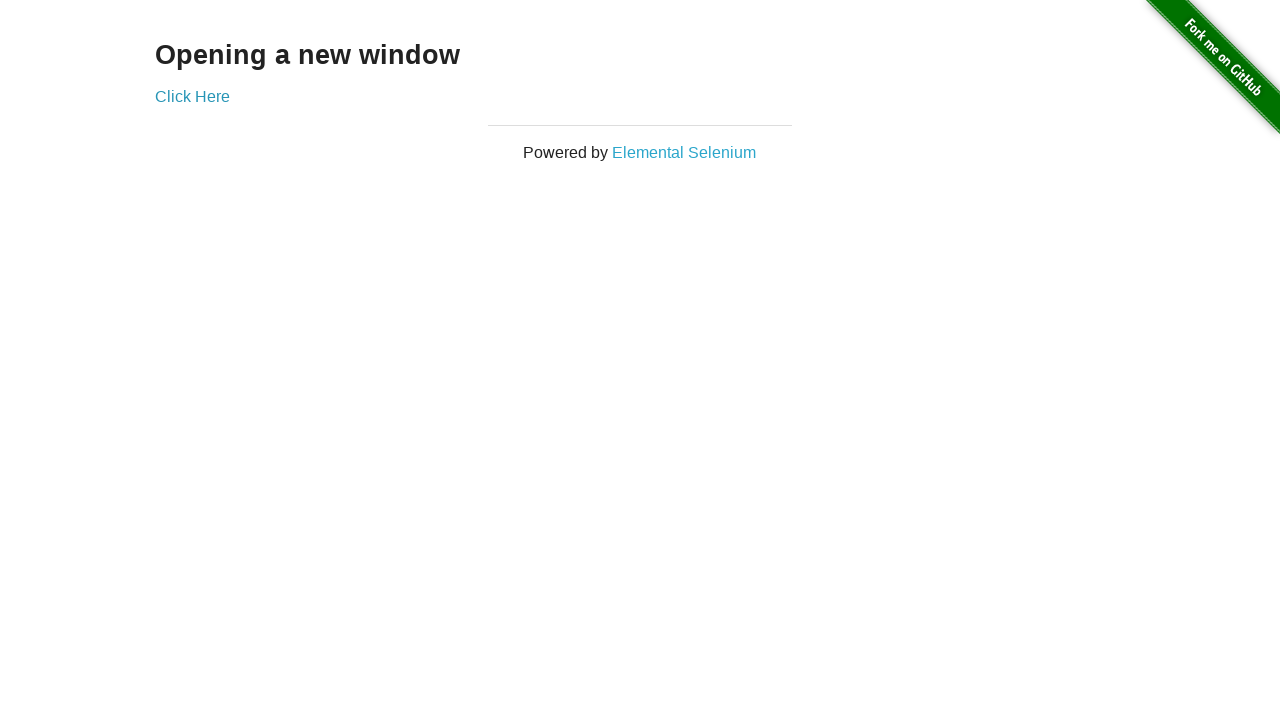

Verified new window heading is 'New Window'
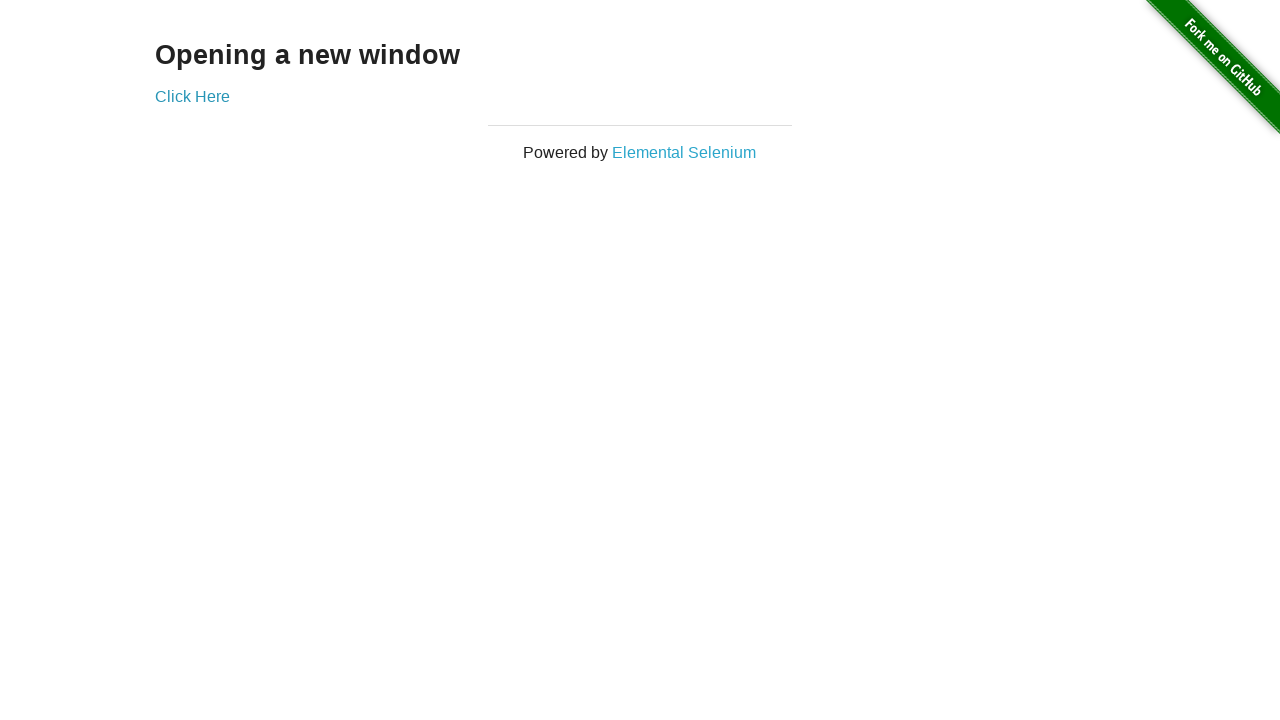

Closed new window
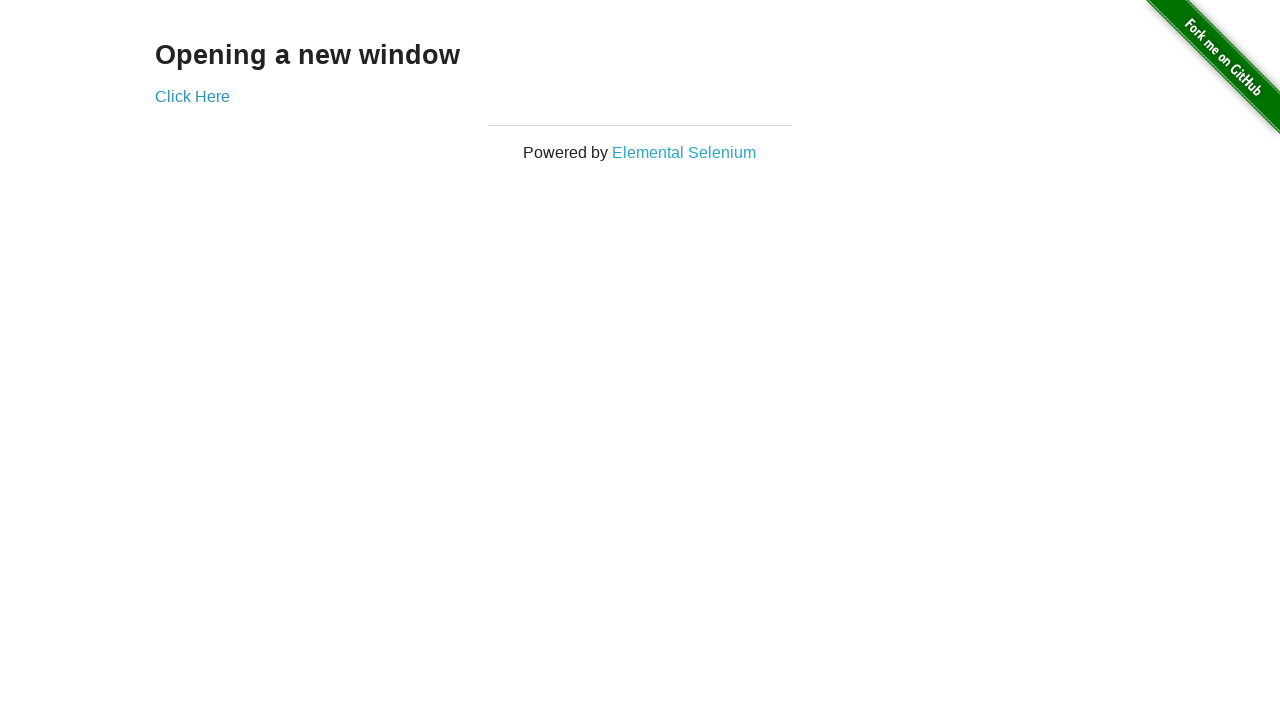

Retrieved main window heading
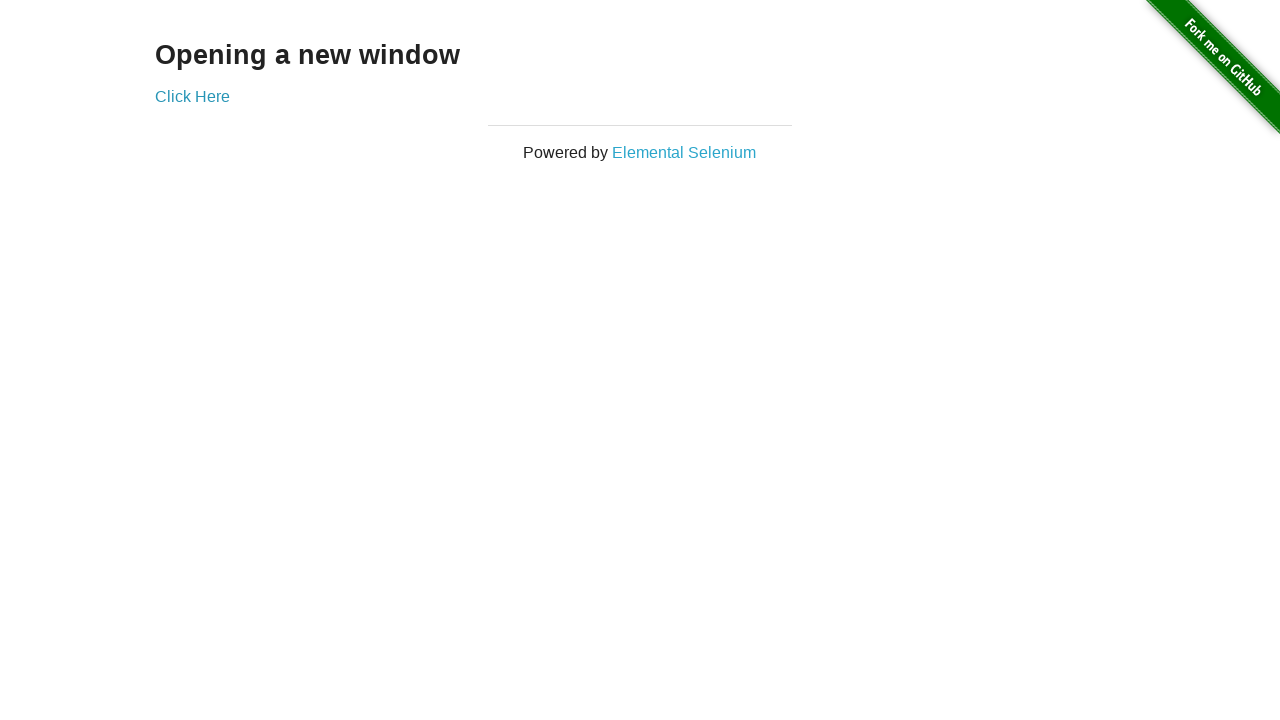

Verified main window heading is 'Opening a new window'
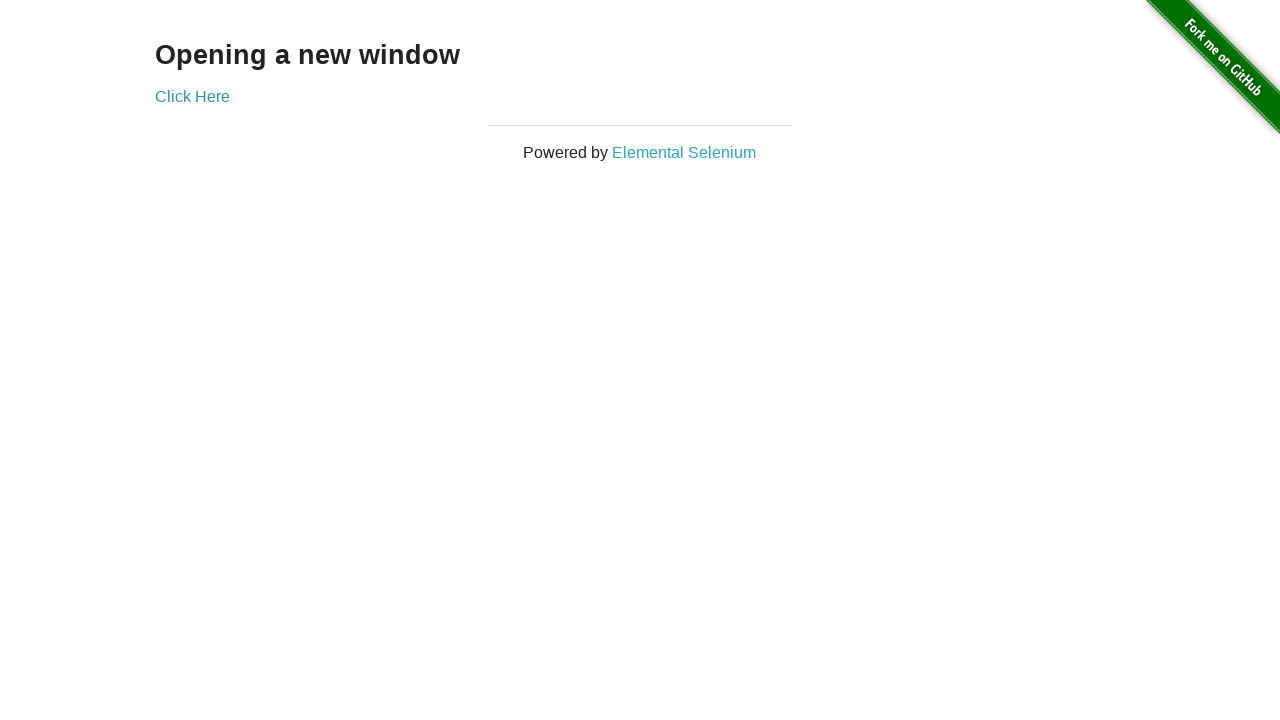

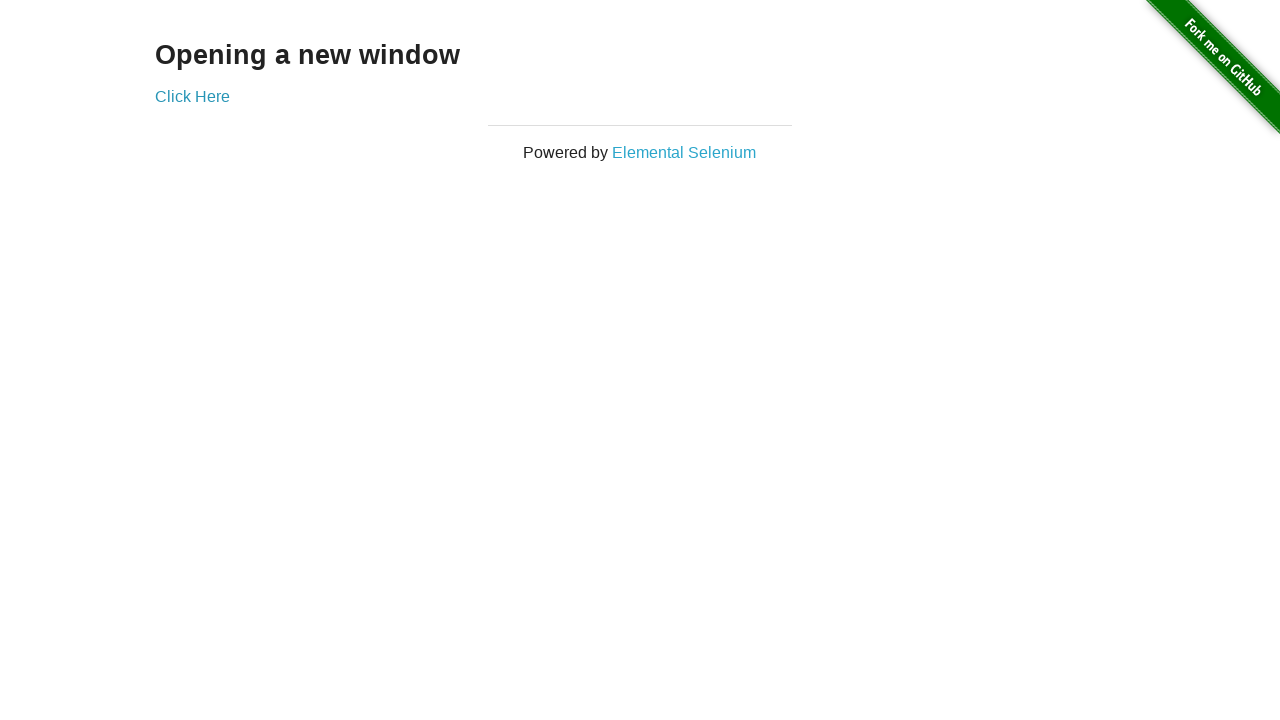